Tests the job search functionality on Adidas Careers website by entering a job position and location, clicking the Find Jobs button, and verifying that search results are displayed.

Starting URL: https://careers.adidas-group.com/

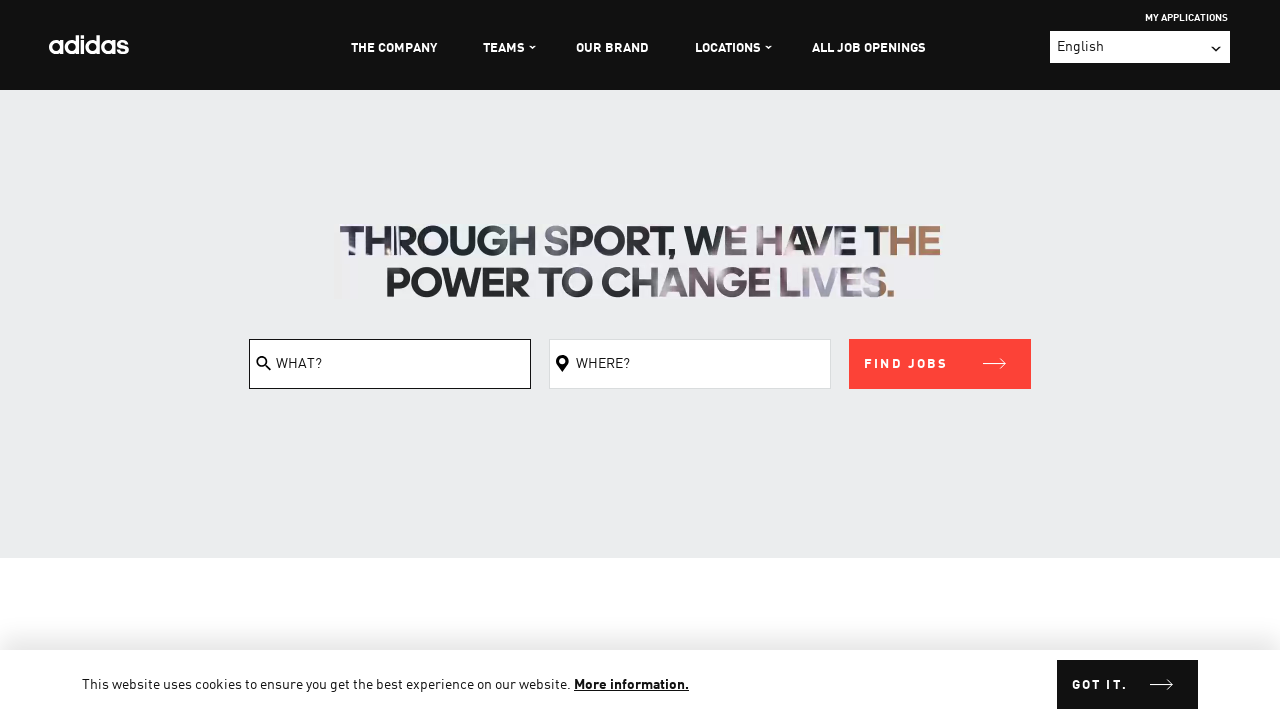

Filled job position field with 'Software Engineer' on #filterKeyword
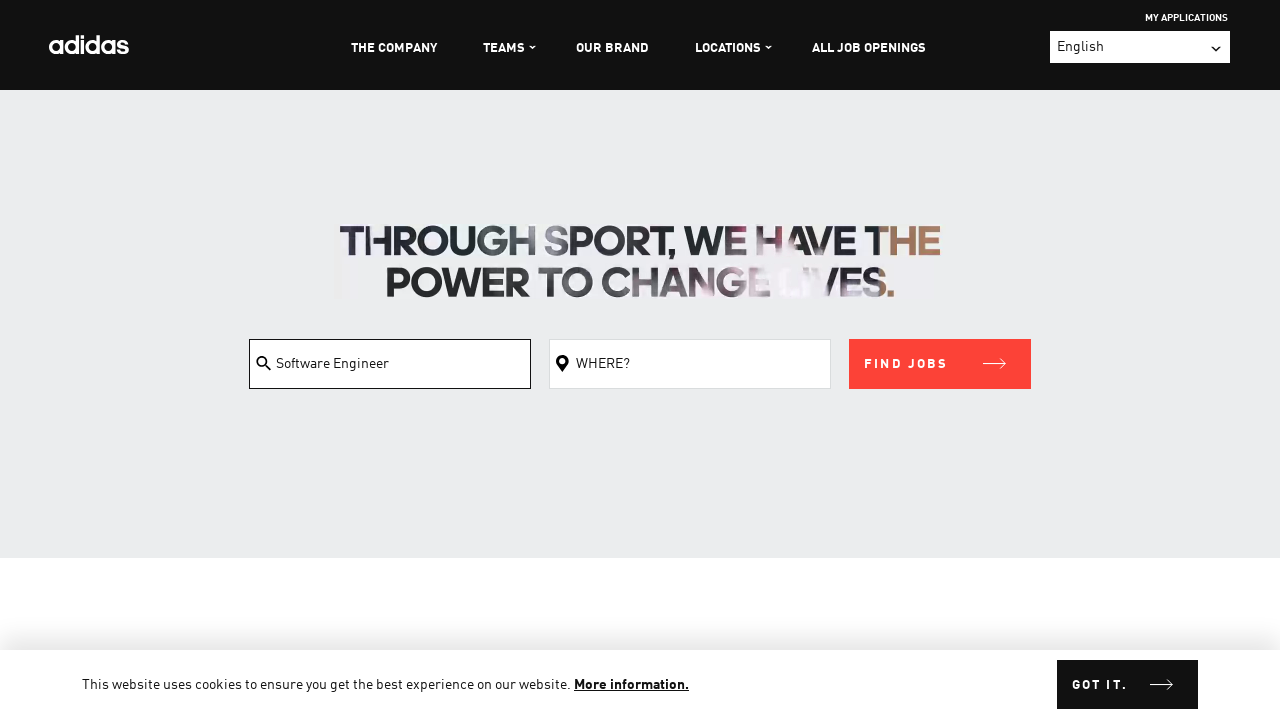

Filled location field with 'Amsterdam' on #filterLocation
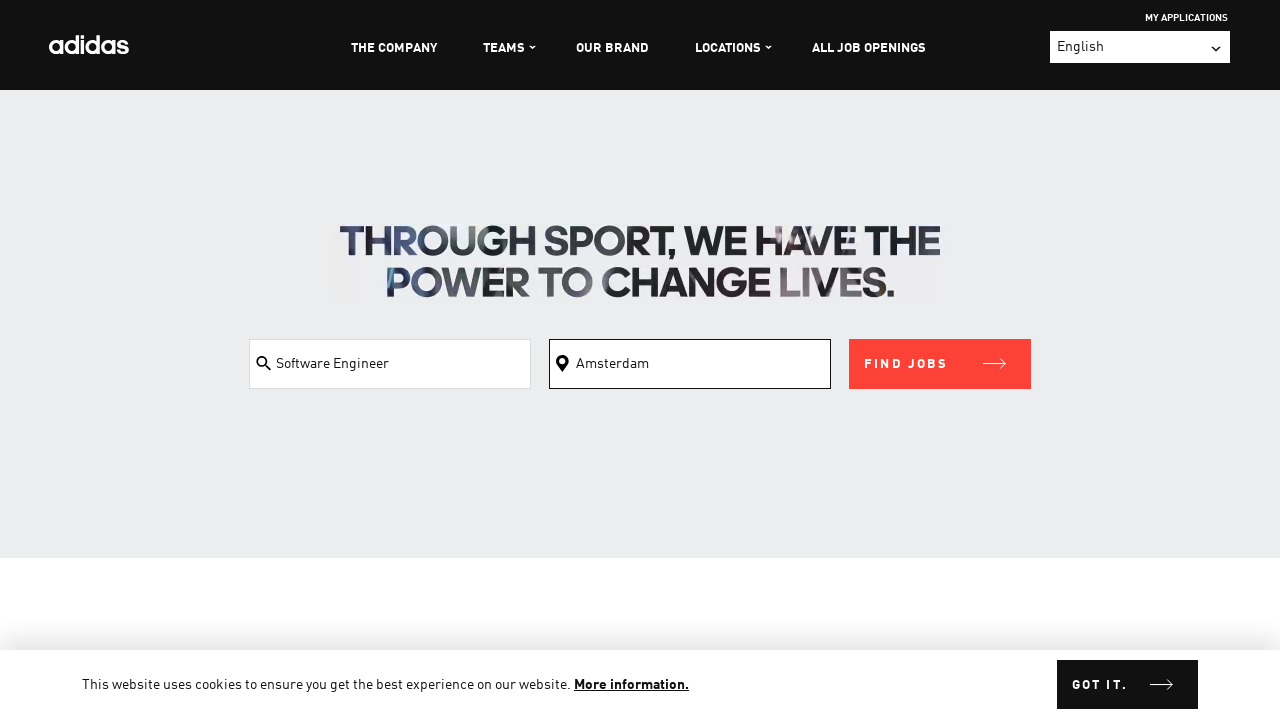

Clicked Find Jobs button to search at (940, 364) on button[class$='submit']
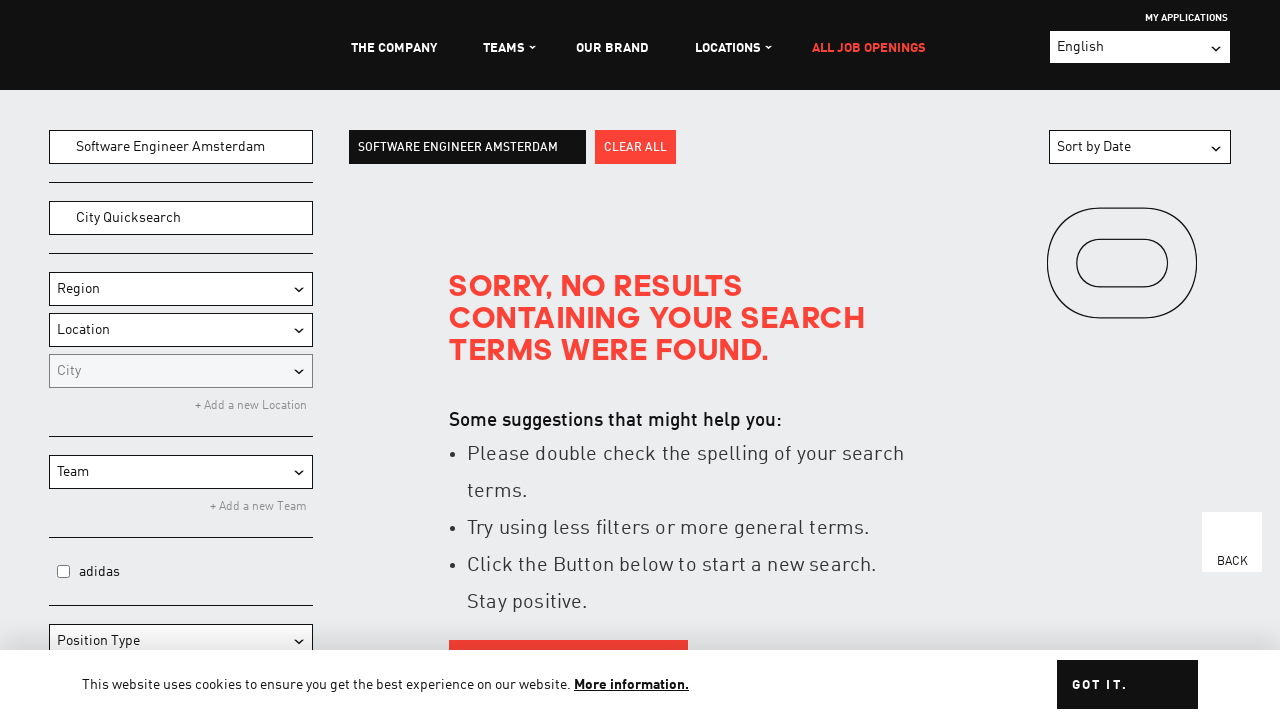

Search results loaded and result count displayed
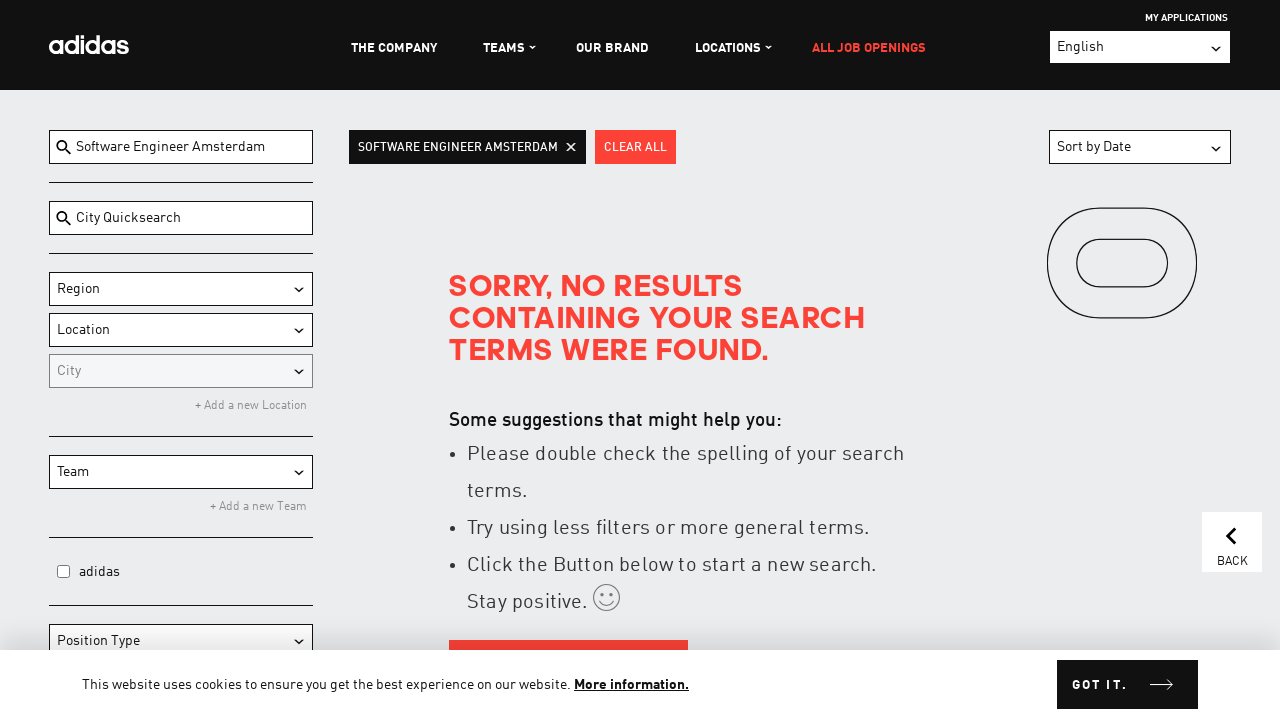

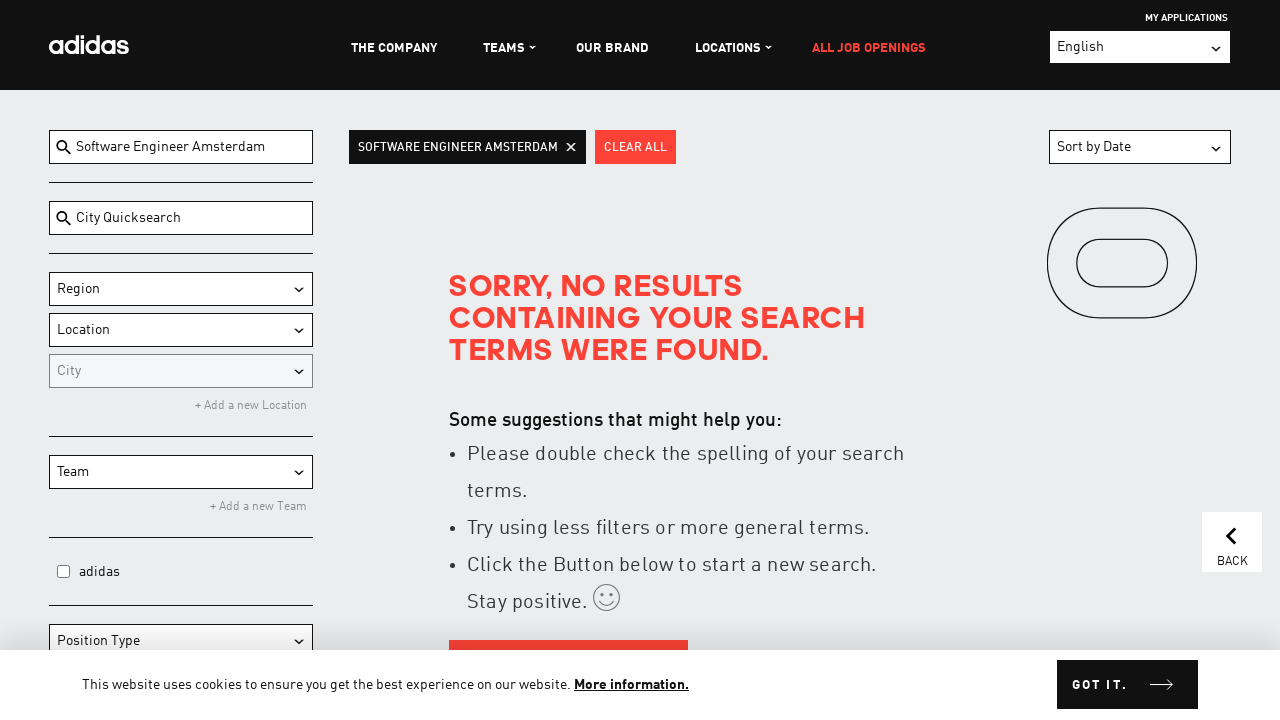